Navigates to the All Releases page by hovering over the Downloads menu and clicking the All Releases submenu item

Starting URL: https://www.python.org

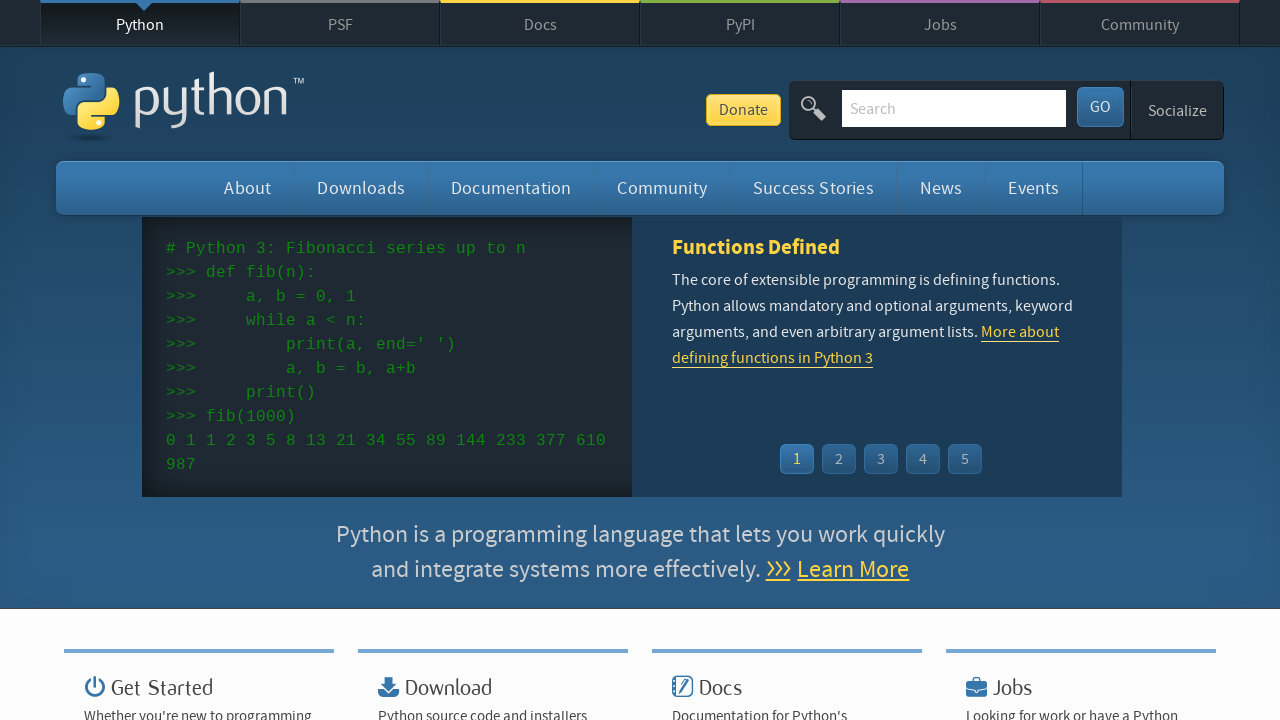

Hovered over Downloads menu to reveal submenu at (361, 188) on xpath=//li[@id='downloads']/a
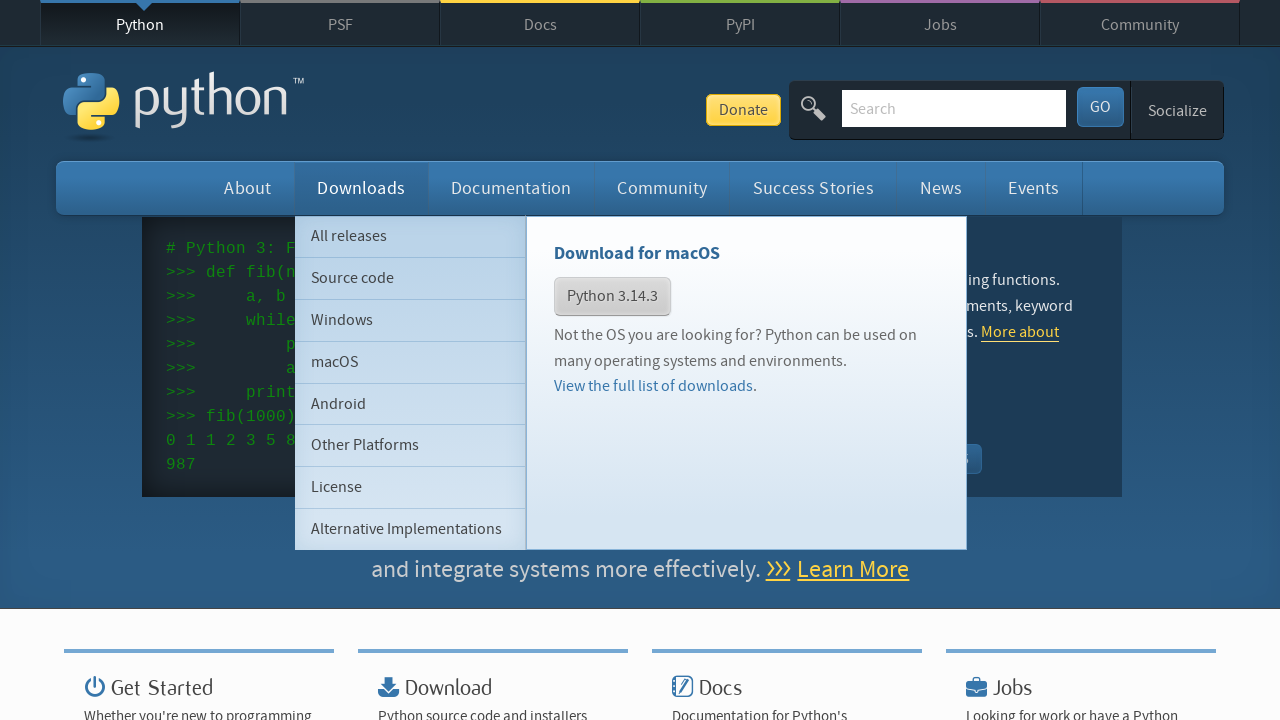

Clicked on All Releases submenu item to navigate to All Releases page at (410, 236) on //li[@id='downloads']/ul[@role='menu']/li[@class='tier-2 element-1']/a
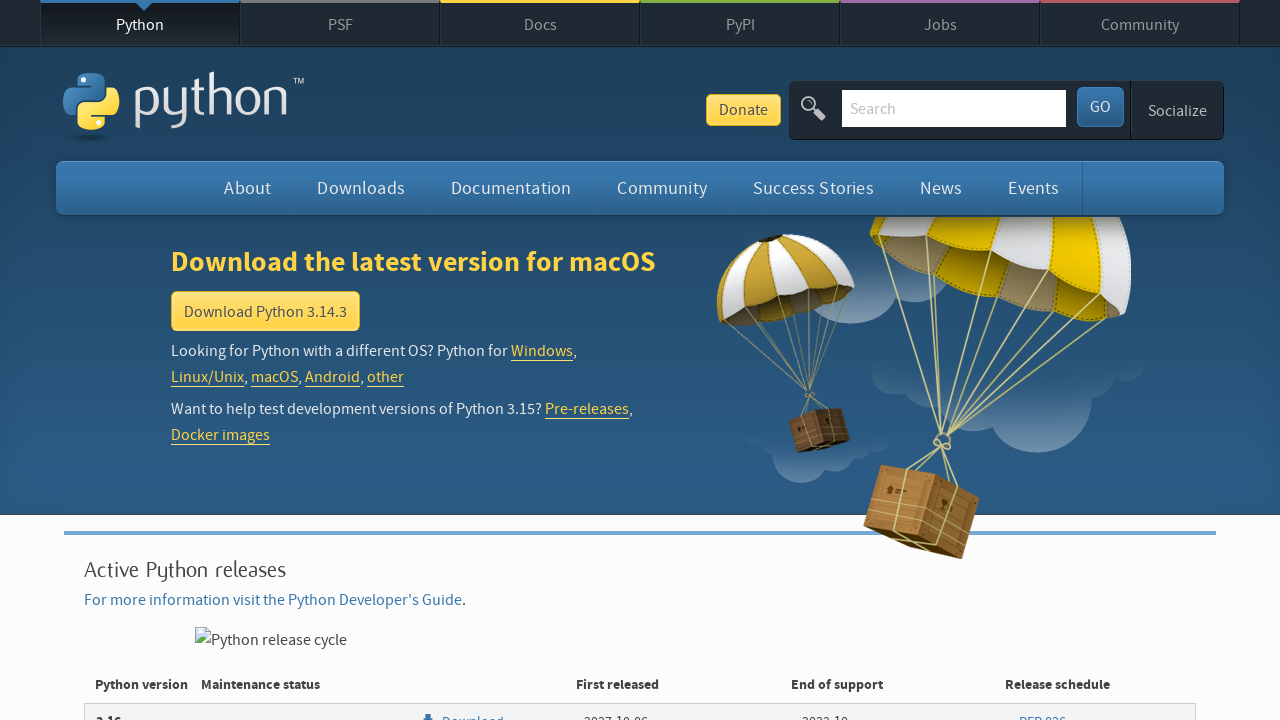

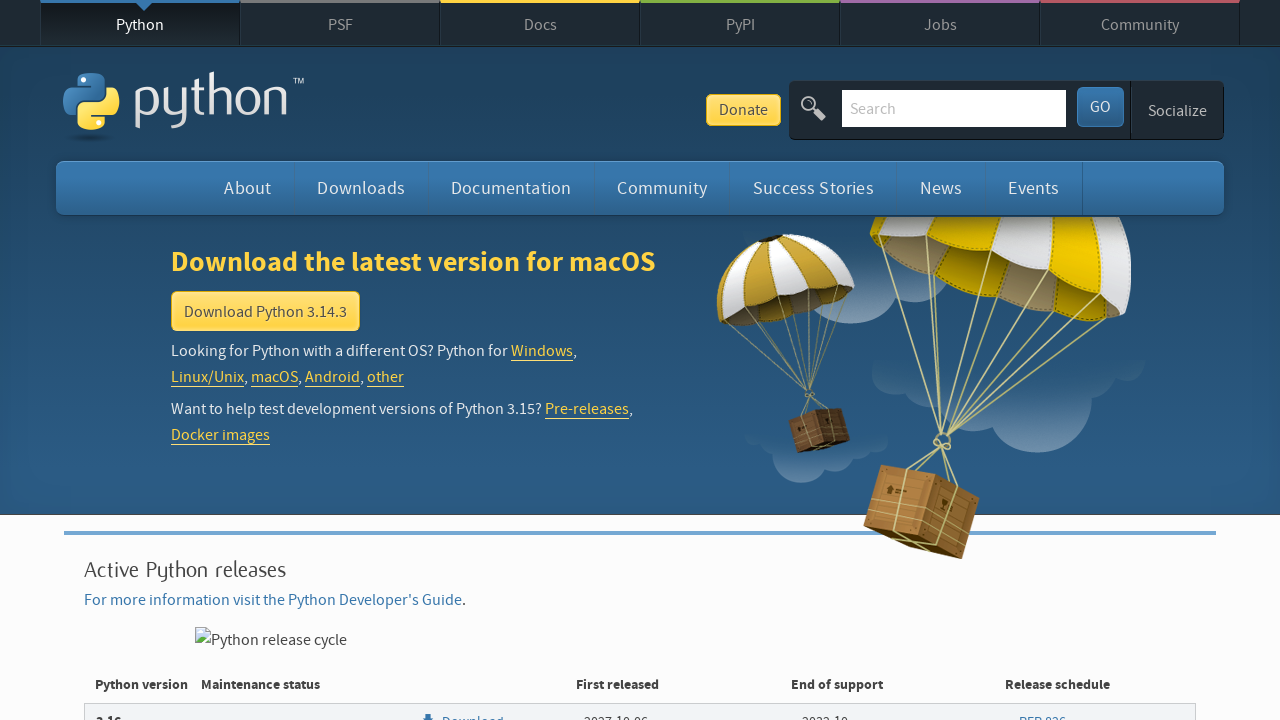